Navigates to QQ Mail login page and verifies the page title

Starting URL: https://mail.qq.com/

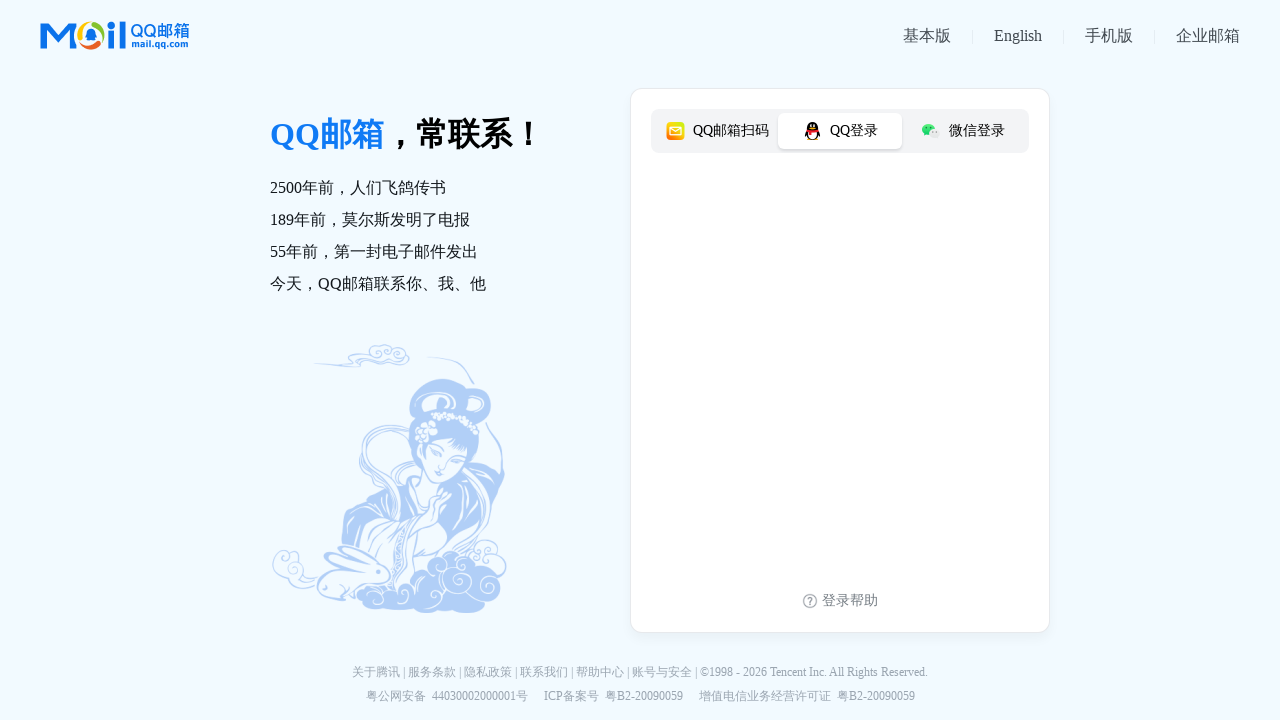

Navigated to QQ Mail login page at https://mail.qq.com/
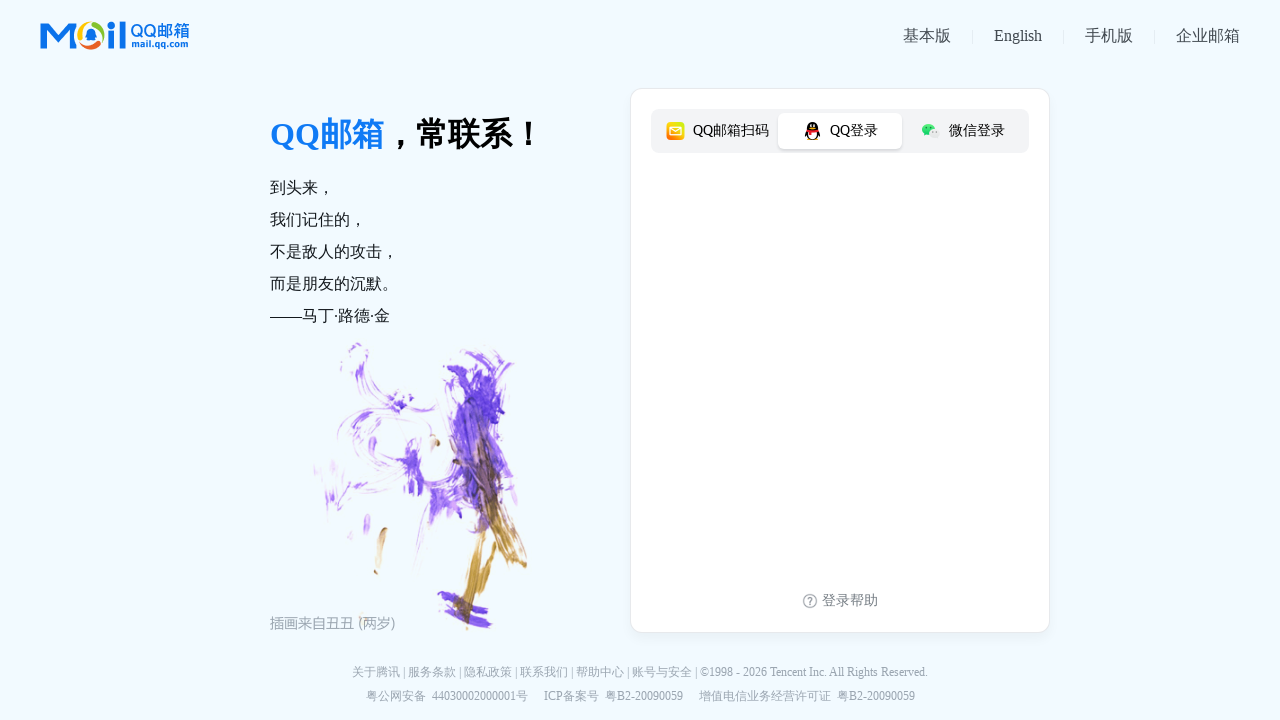

Verified page title is '登录QQ邮箱'
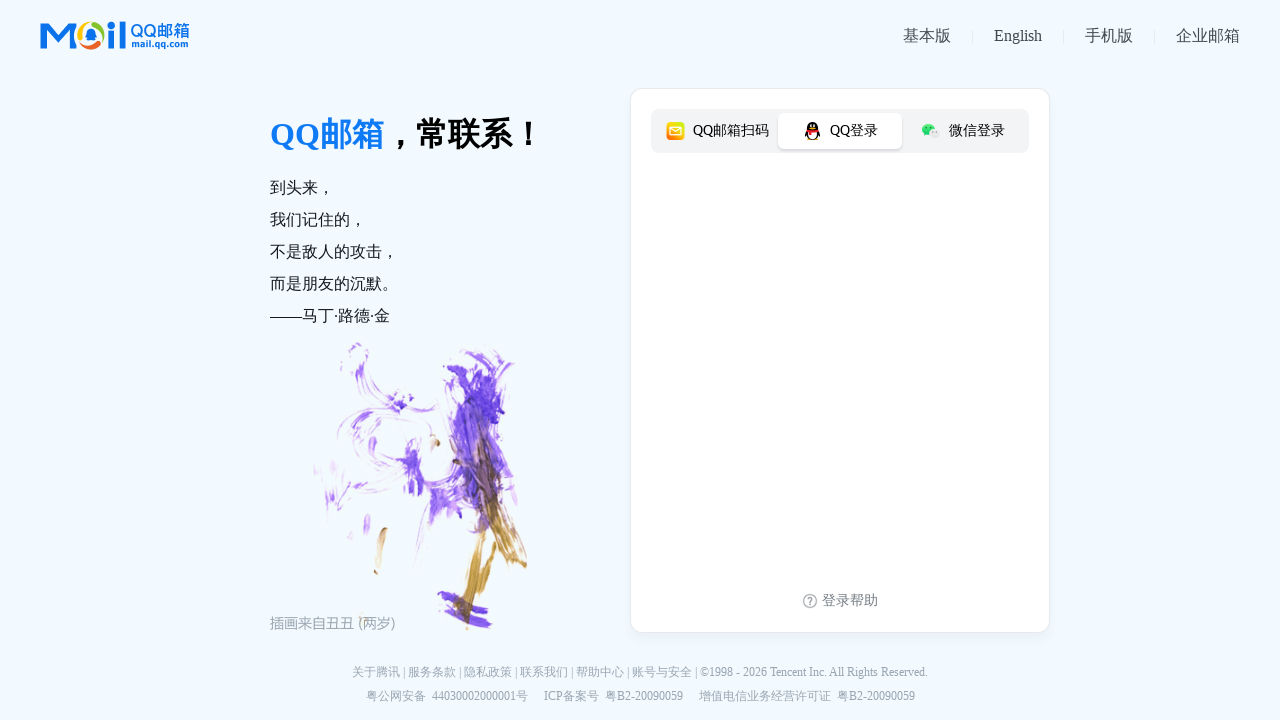

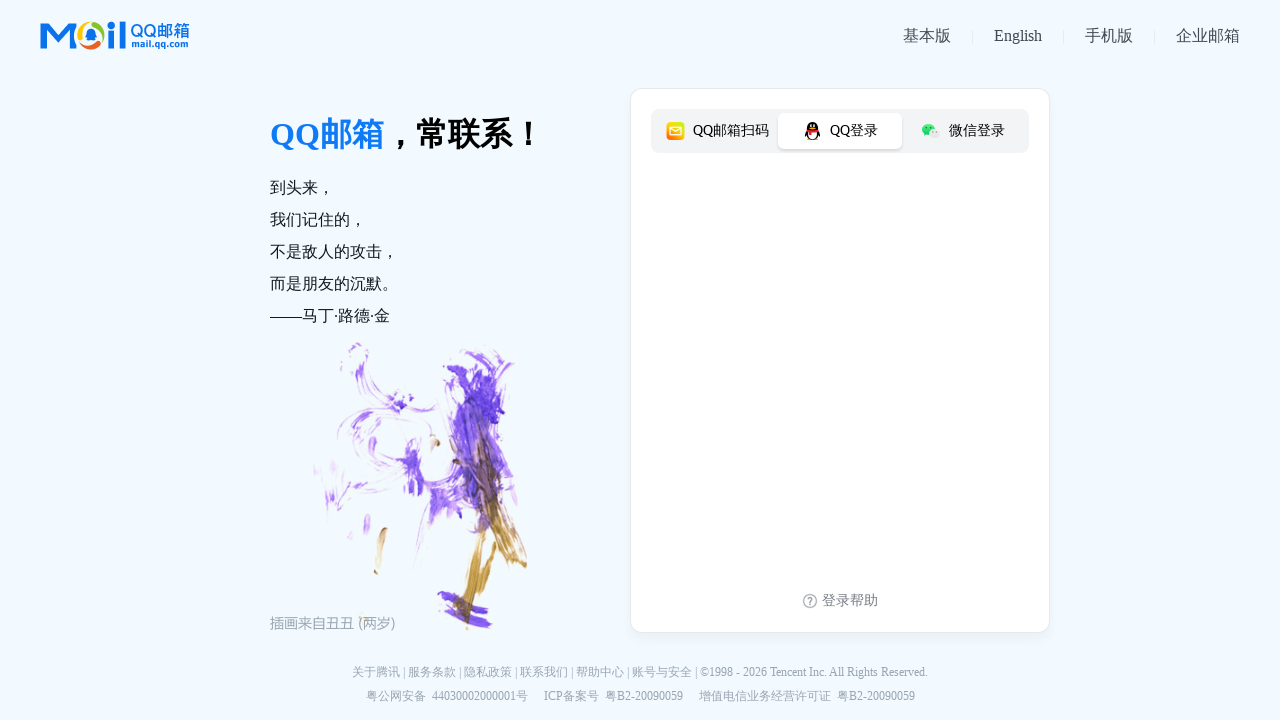